Tests basic browser navigation functionality by navigating to GitHub, then testing back, forward, and refresh operations

Starting URL: https://github.com/

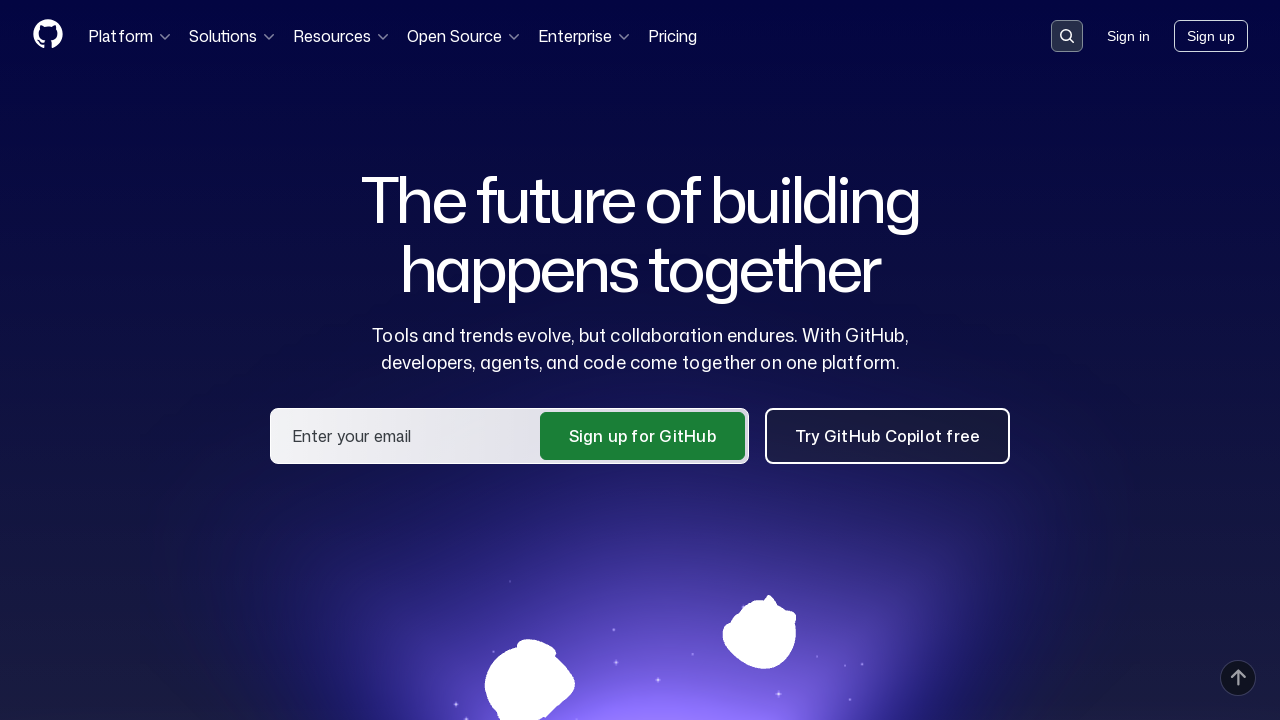

GitHub page fully loaded with network idle
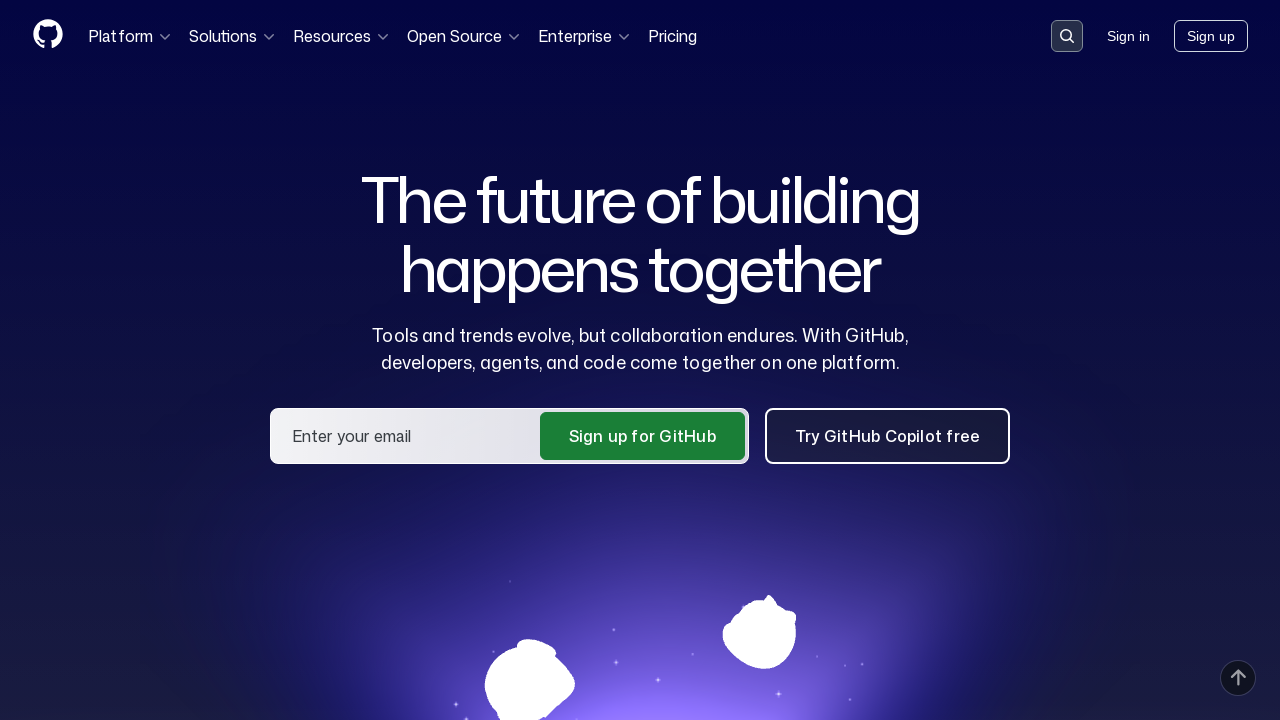

Navigated back to previous page
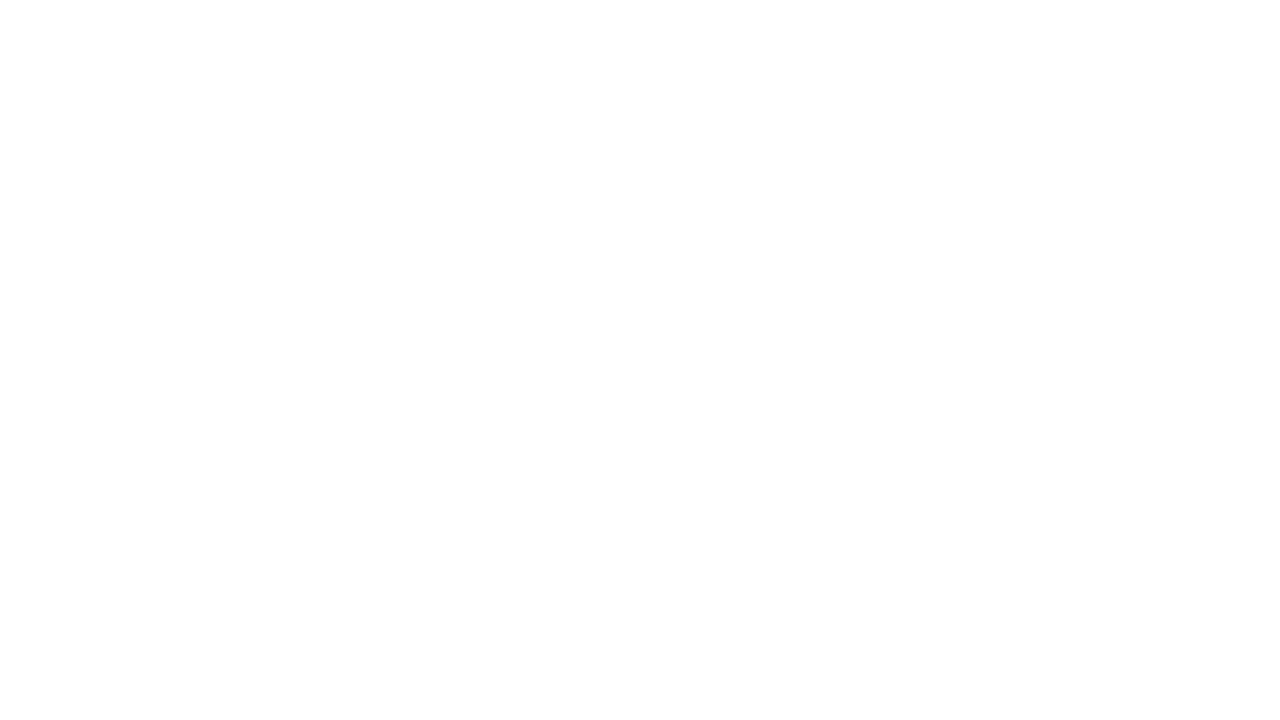

Back navigation completed with network idle
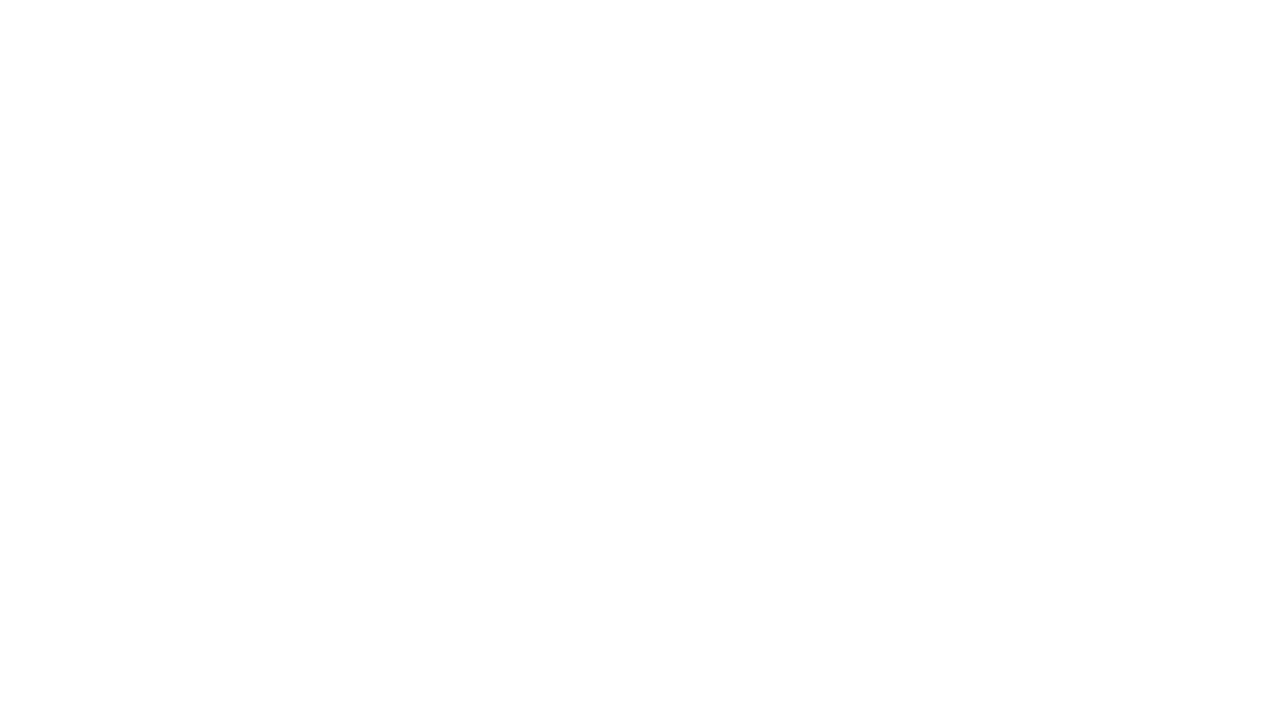

Navigated forward to GitHub
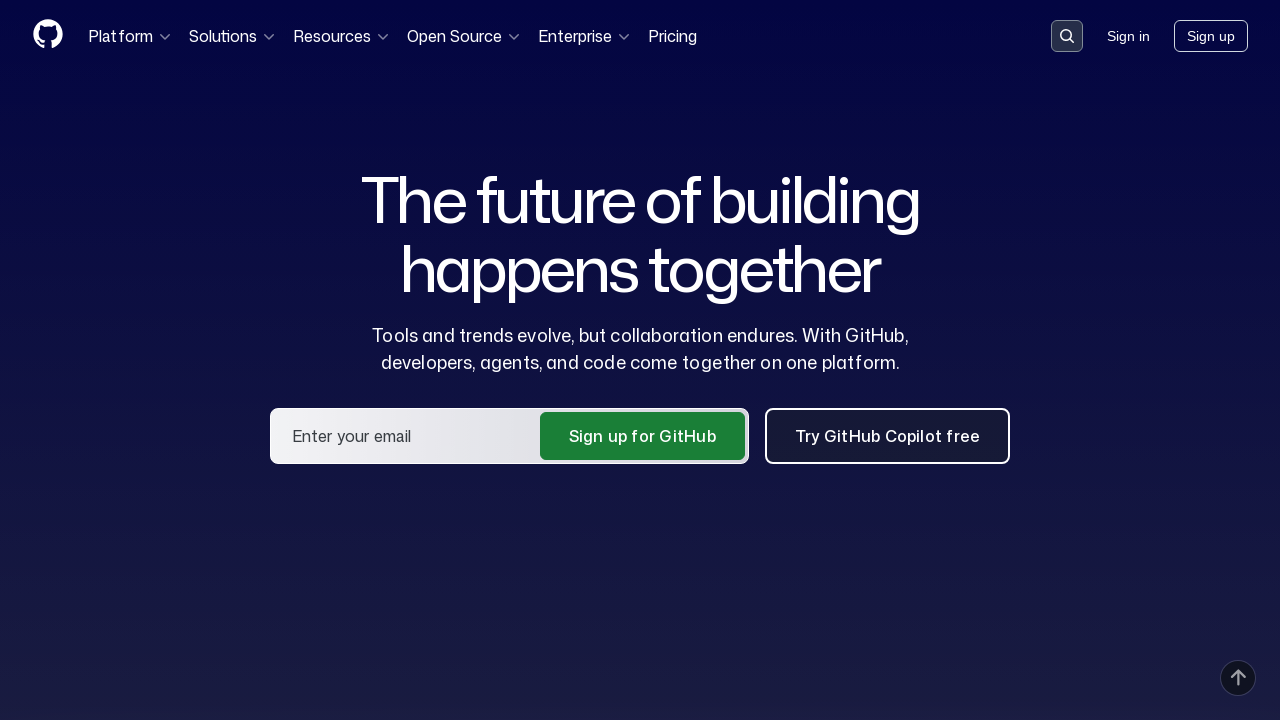

Forward navigation completed with network idle
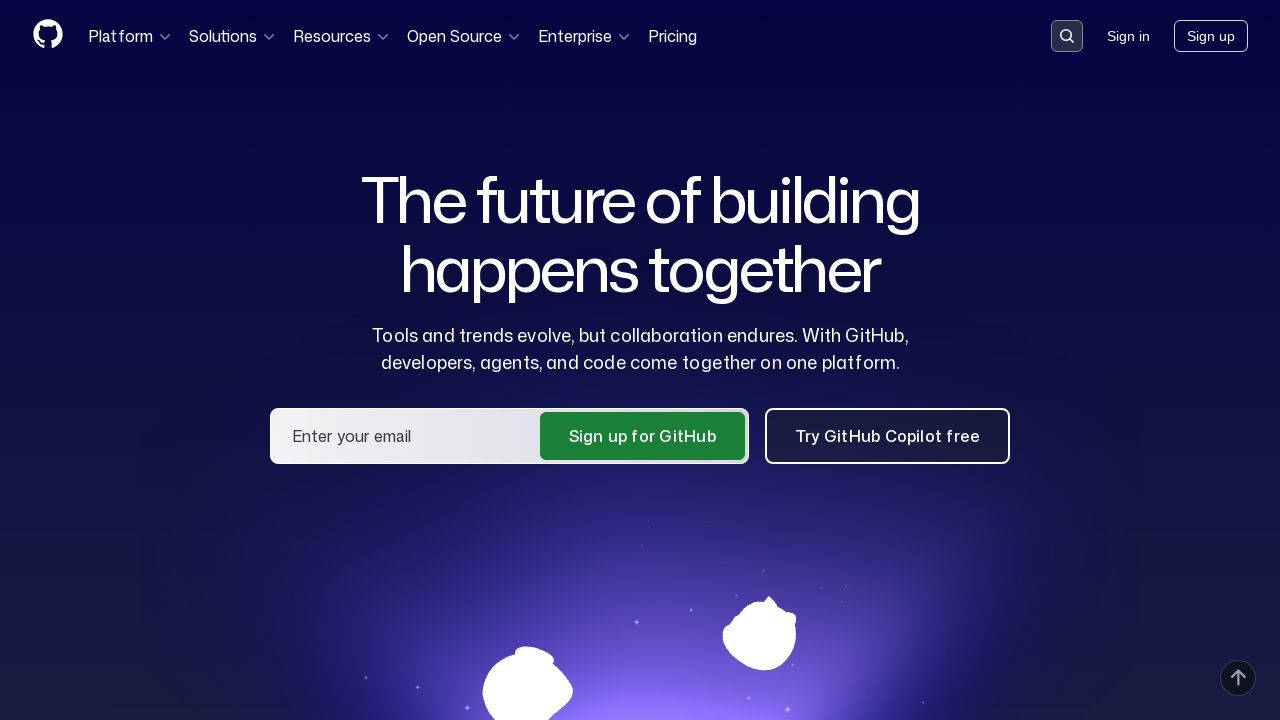

Refreshed the current GitHub page
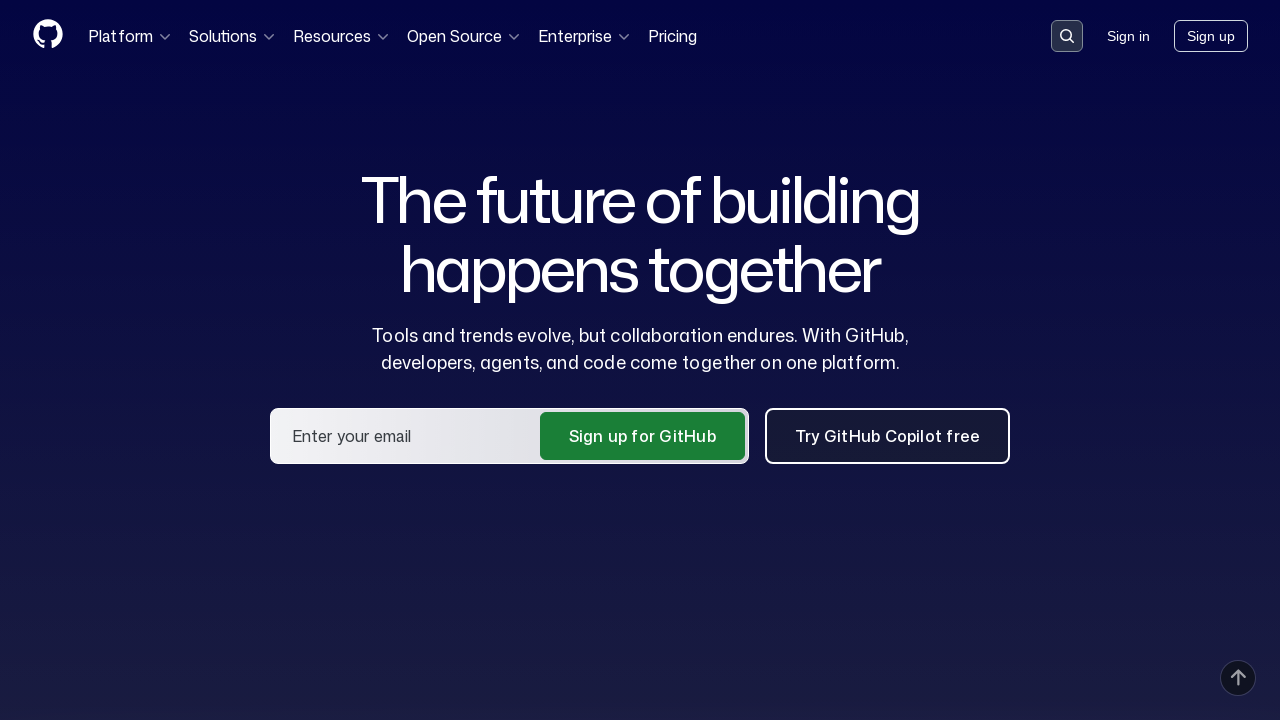

Page reload completed with network idle
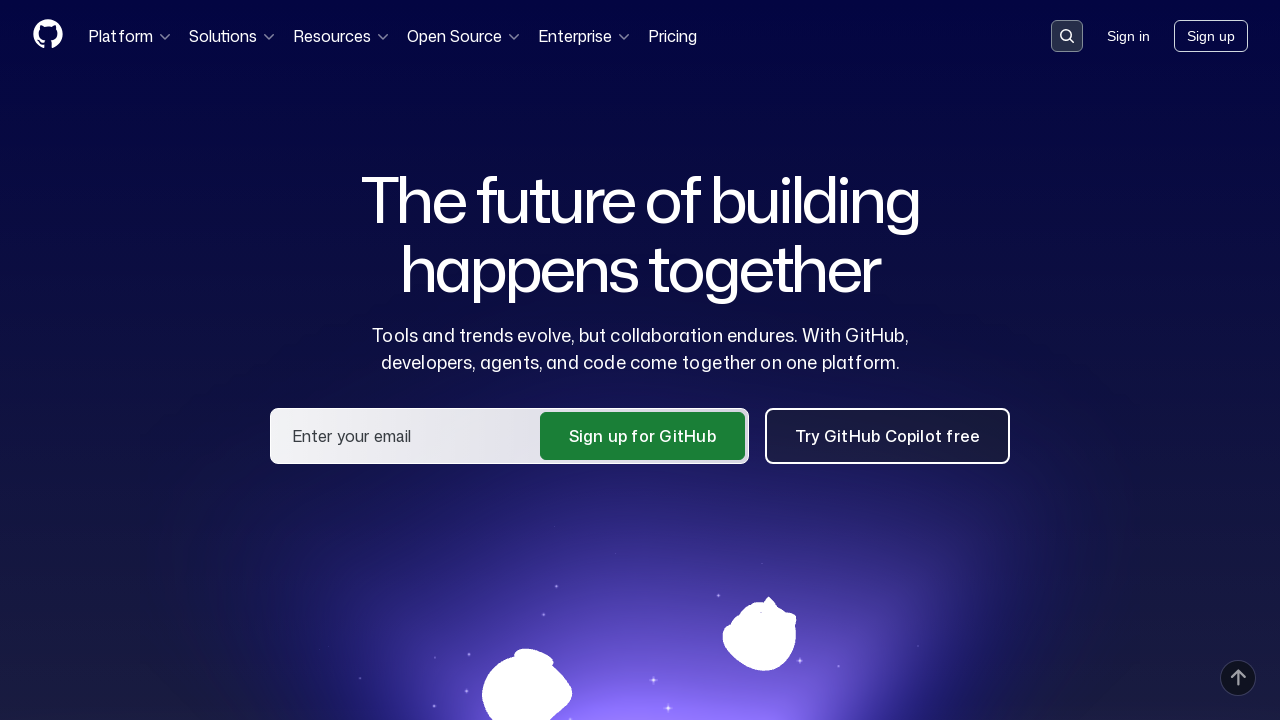

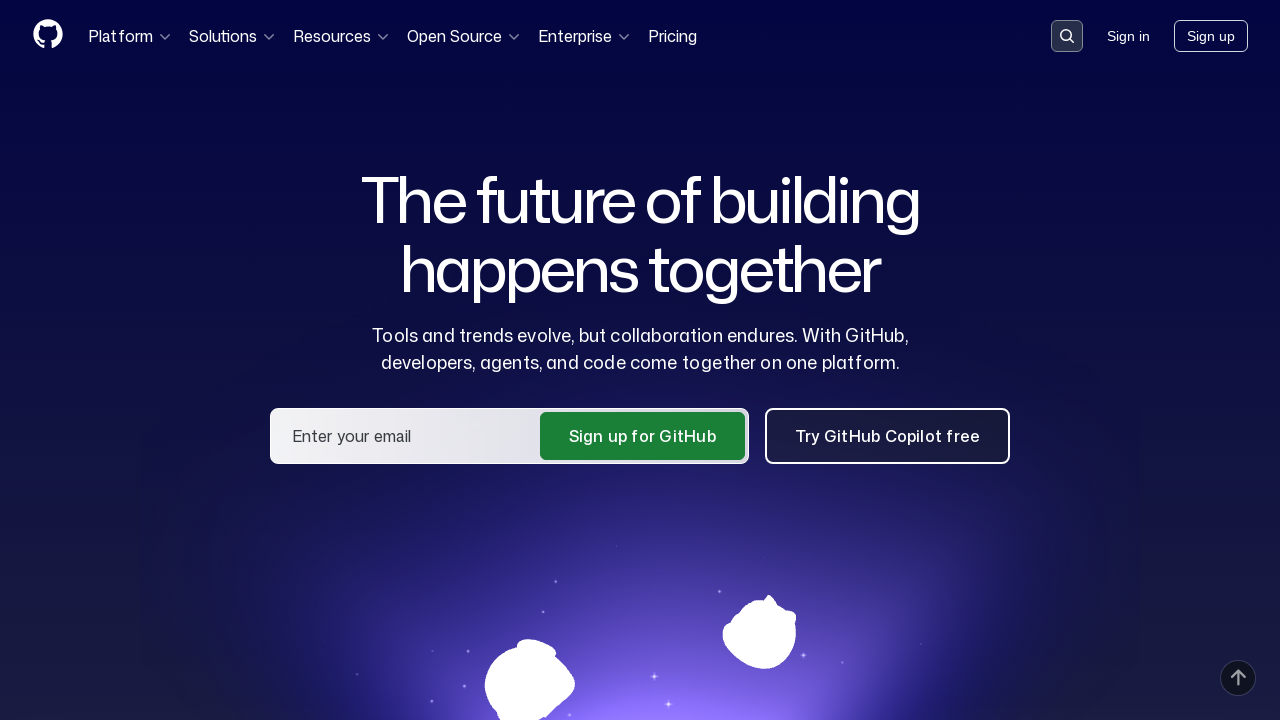